Tests checkbox functionality on a practice form by clicking all hobby checkboxes (Sports, Reading, Music) and verifying their states

Starting URL: https://demoqa.com/automation-practice-form

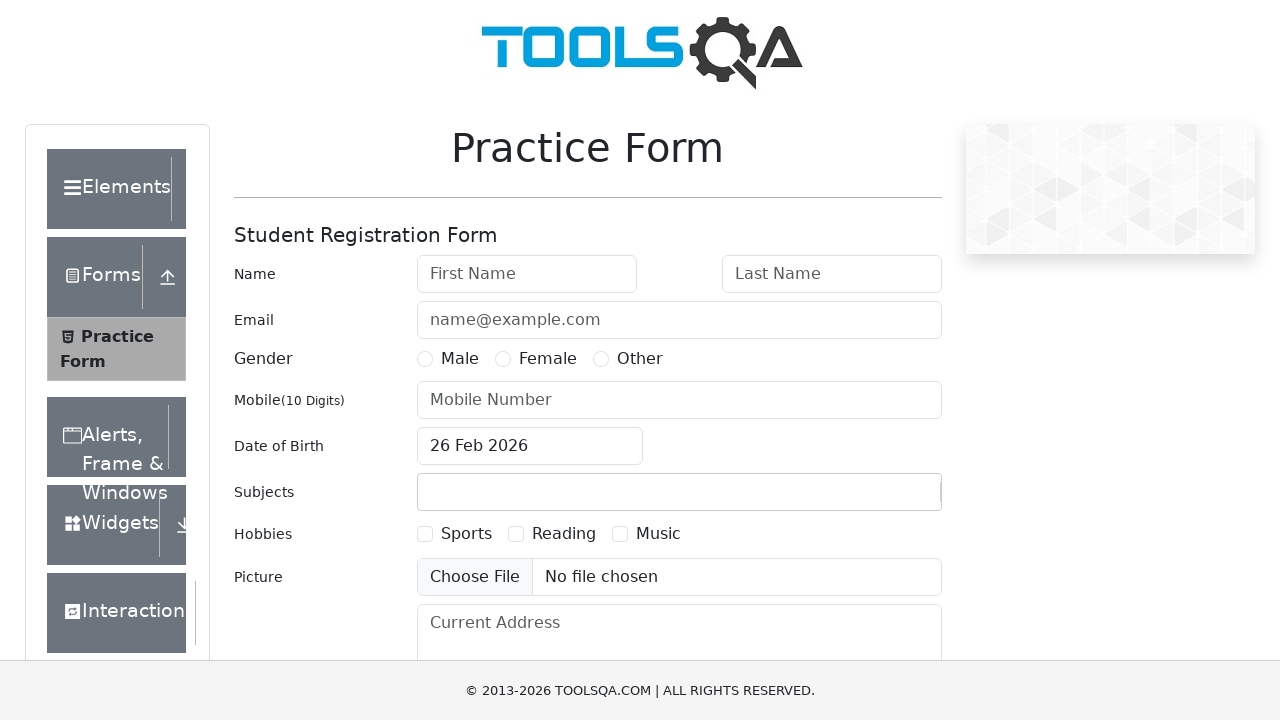

Clicked Sports hobby checkbox at (466, 534) on label[for='hobbies-checkbox-1']
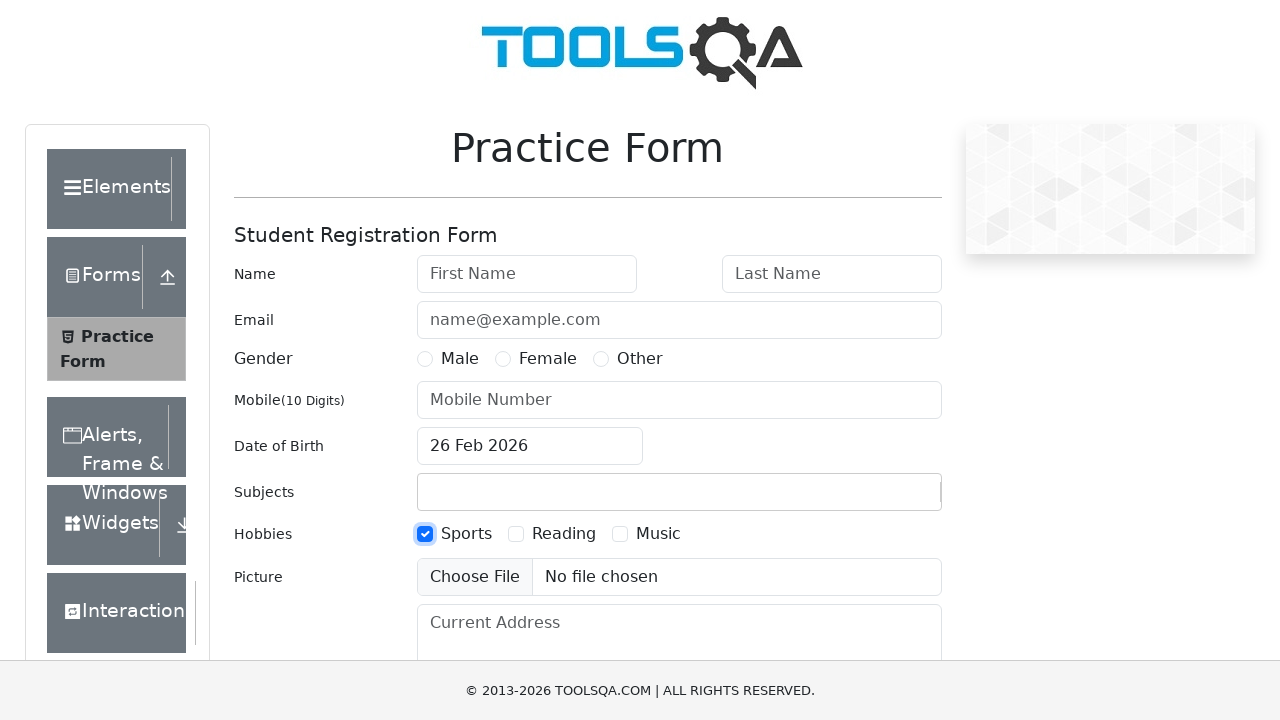

Clicked Reading hobby checkbox at (564, 534) on label[for='hobbies-checkbox-2']
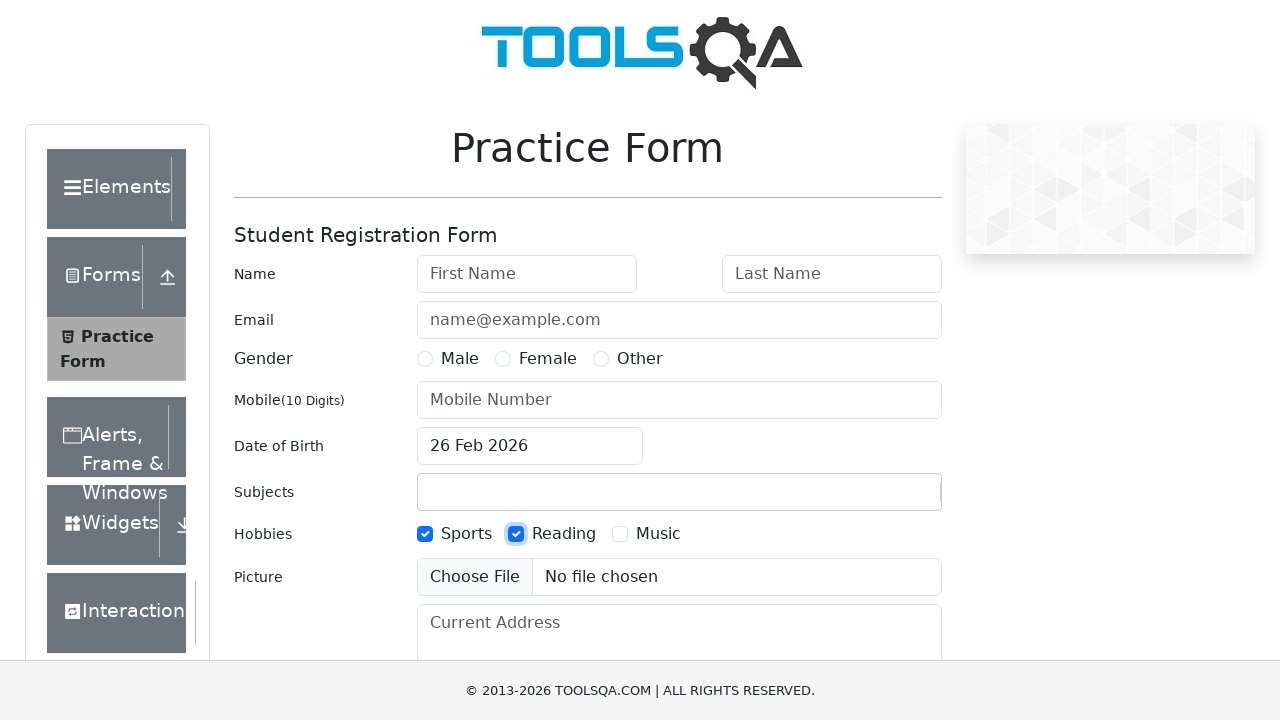

Clicked Music hobby checkbox at (658, 534) on label[for='hobbies-checkbox-3']
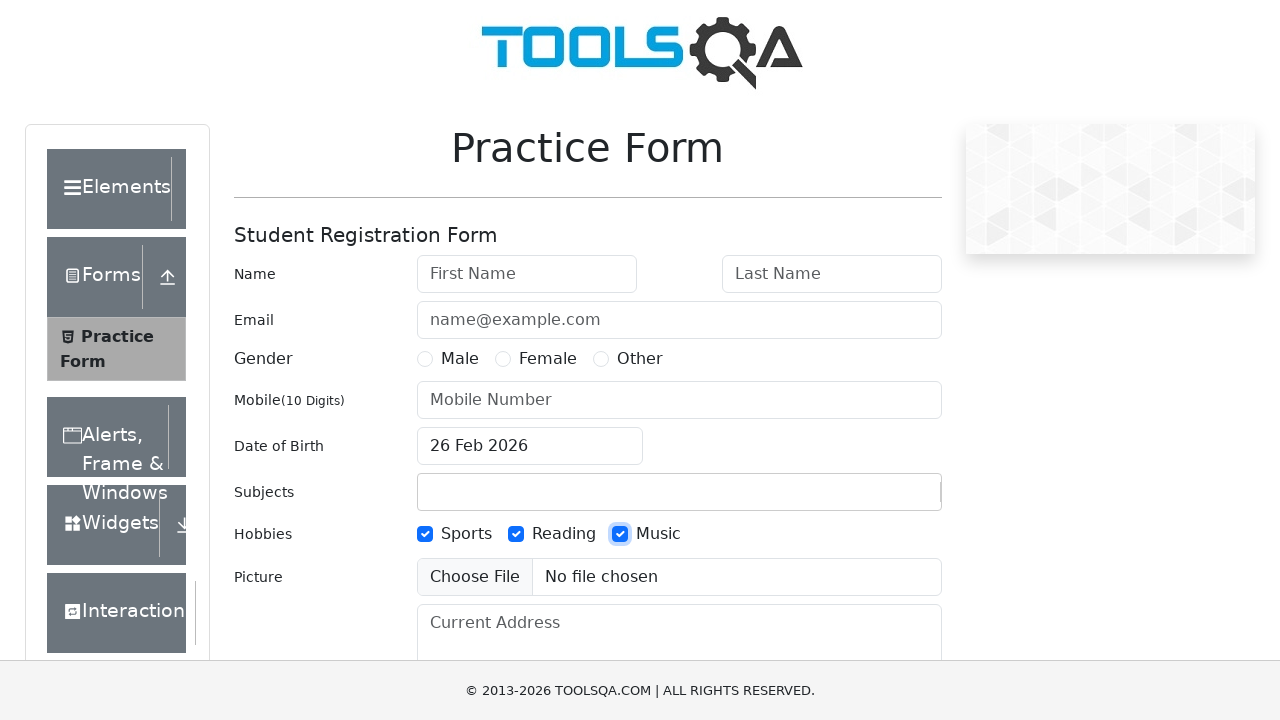

Verified Sports checkbox is checked
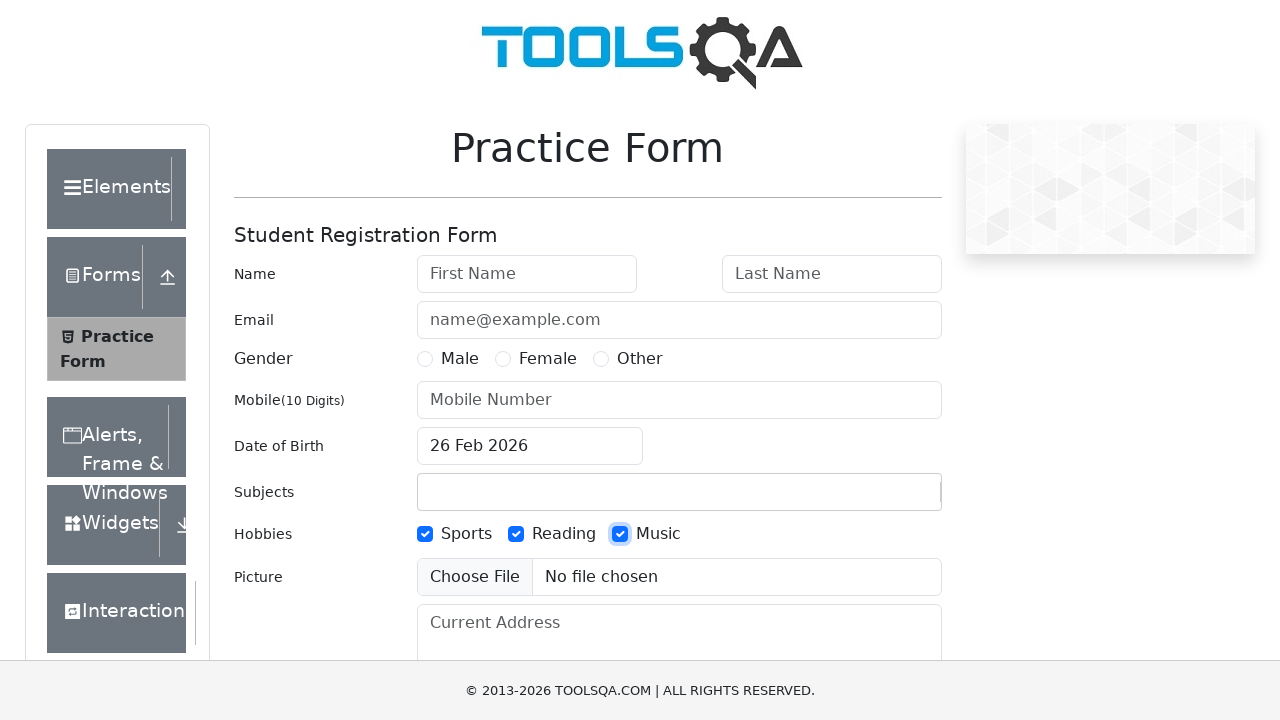

Verified Reading checkbox is checked
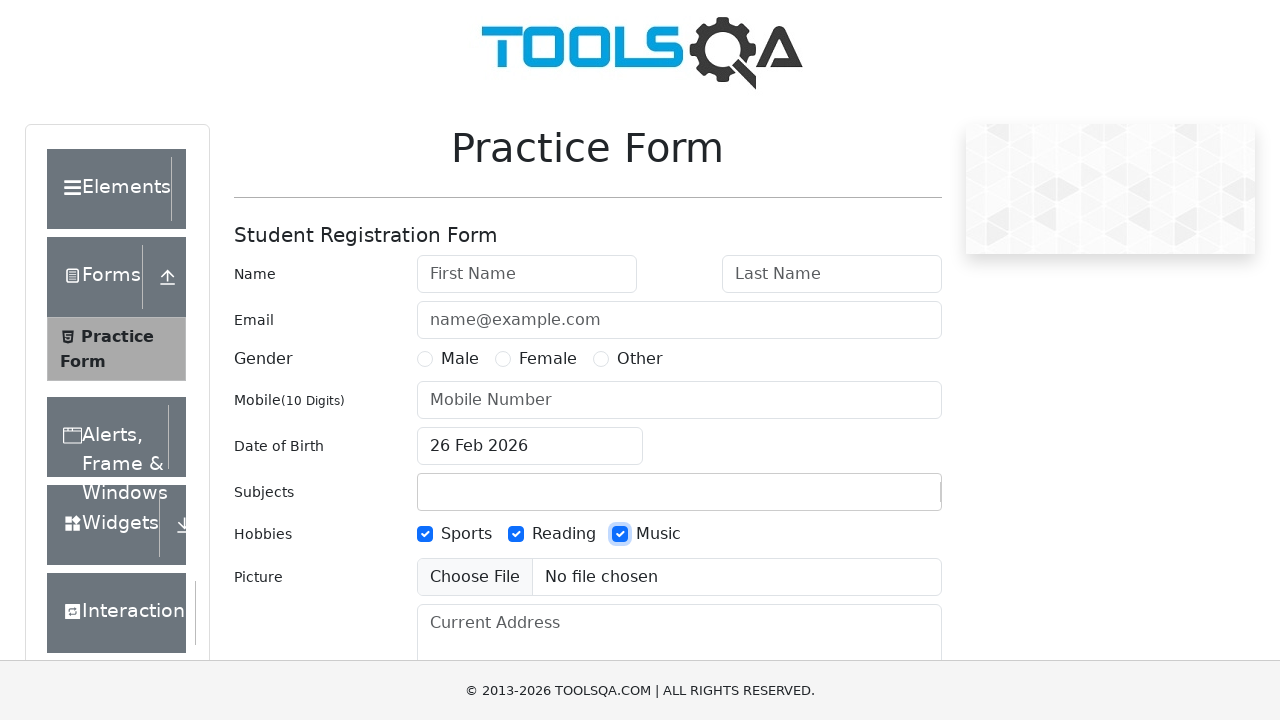

Verified Music checkbox is checked
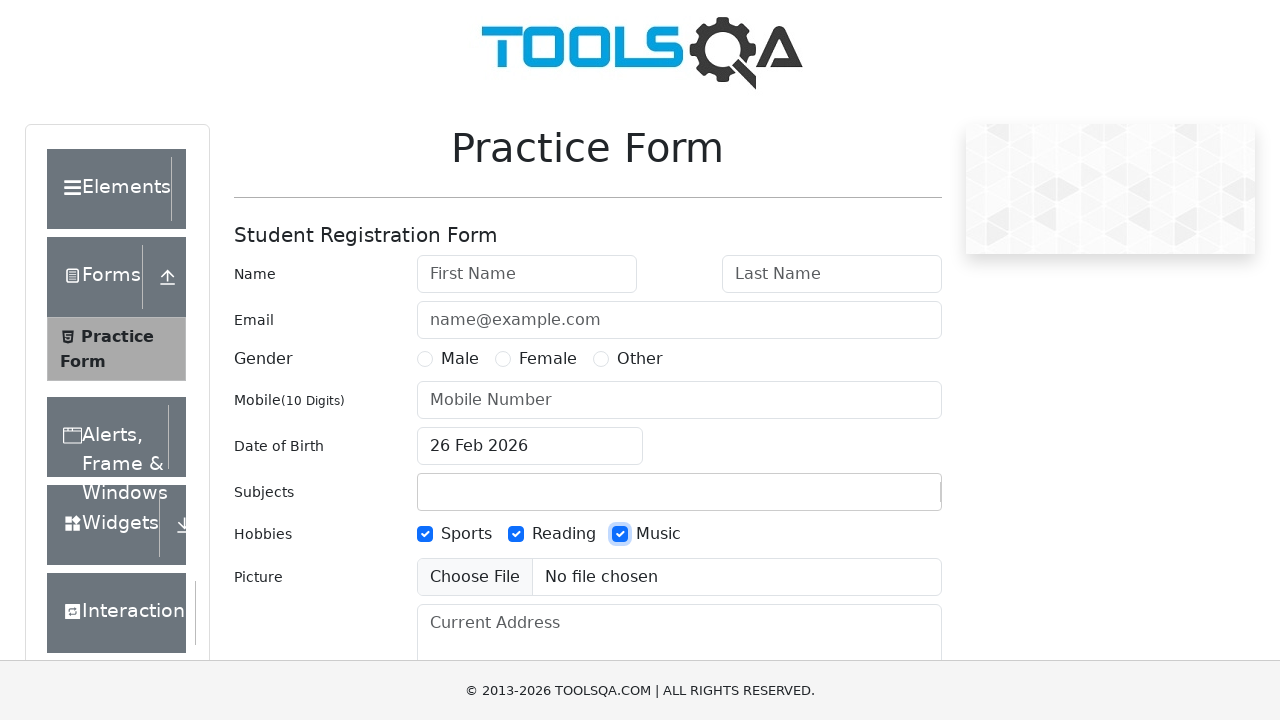

Asserted Sports checkbox is selected
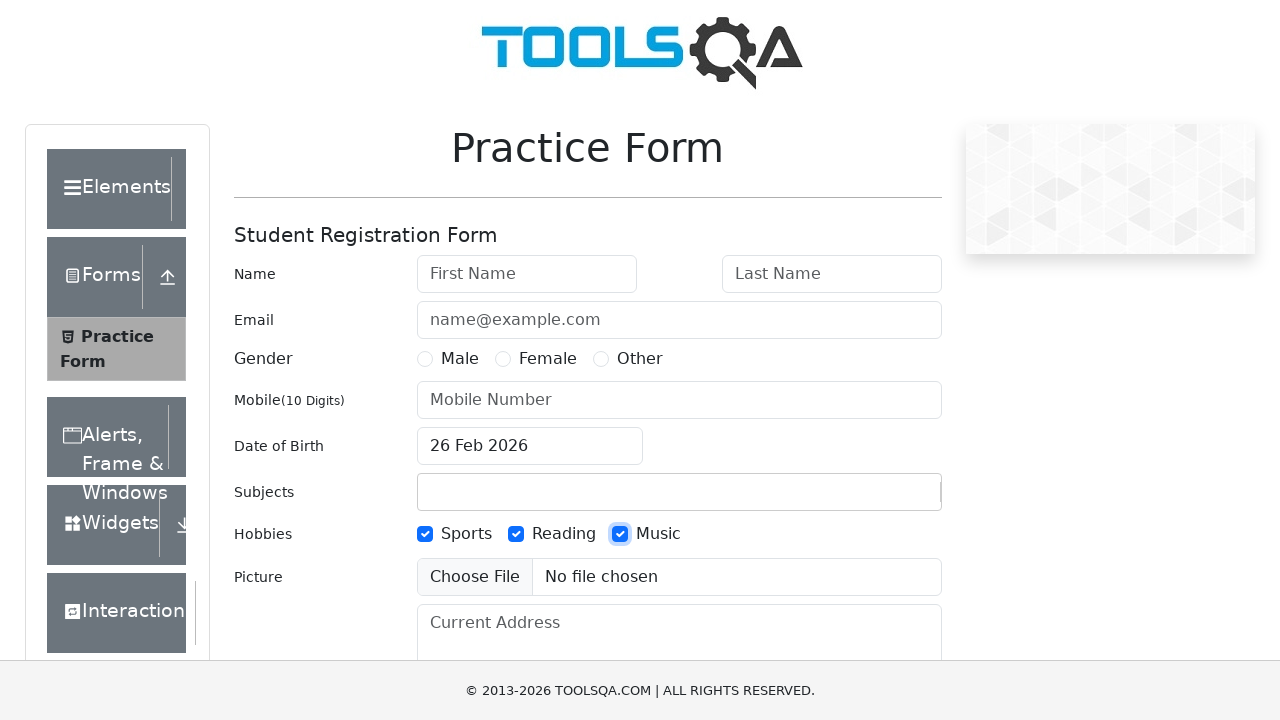

Asserted Reading checkbox is selected
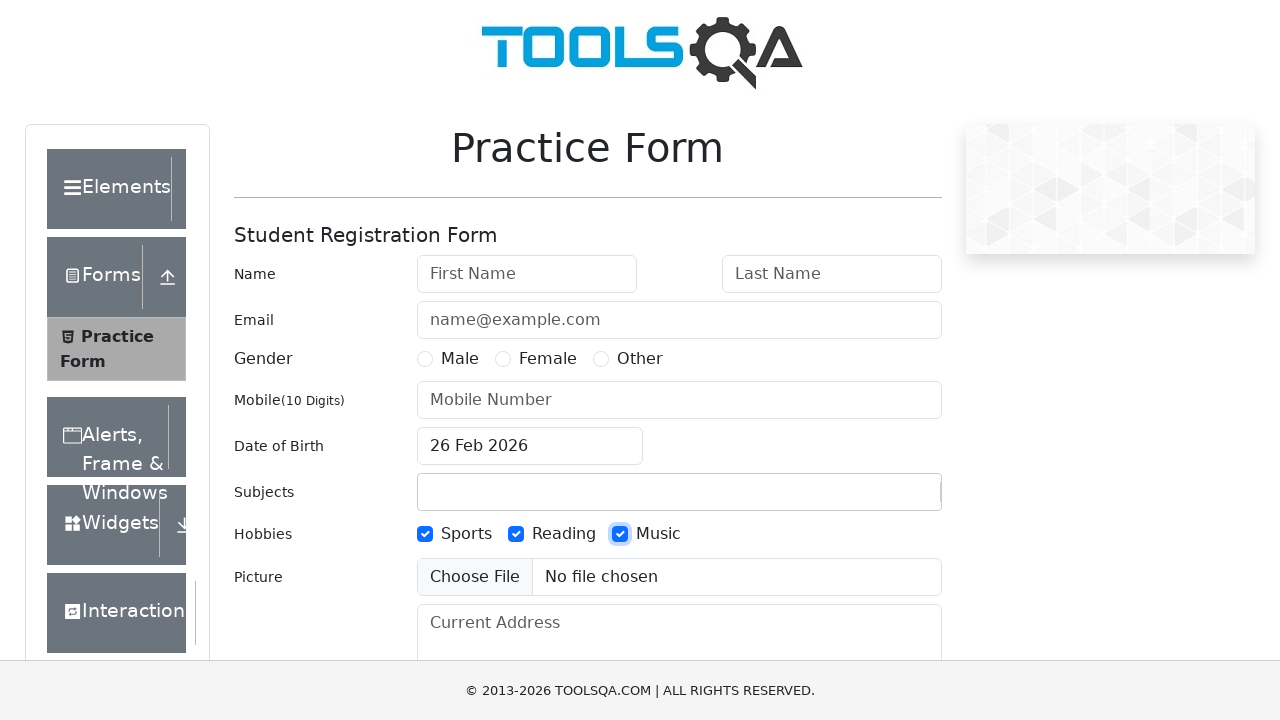

Asserted Music checkbox is selected
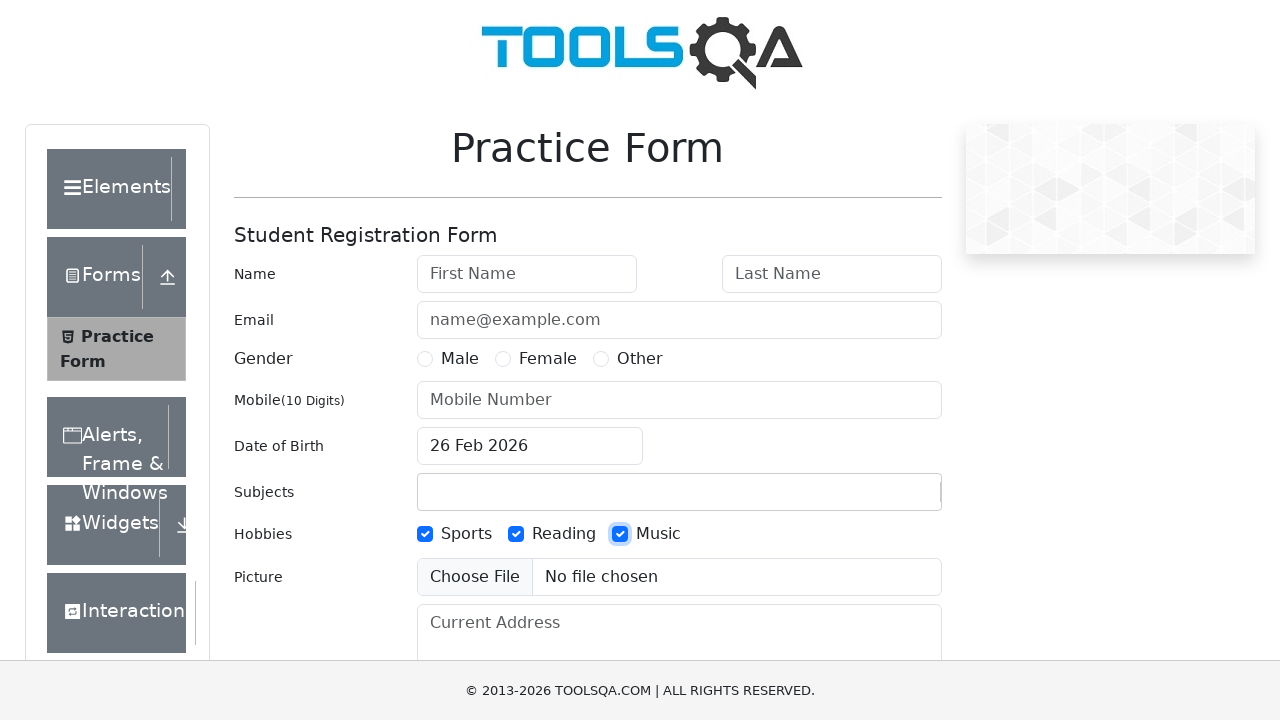

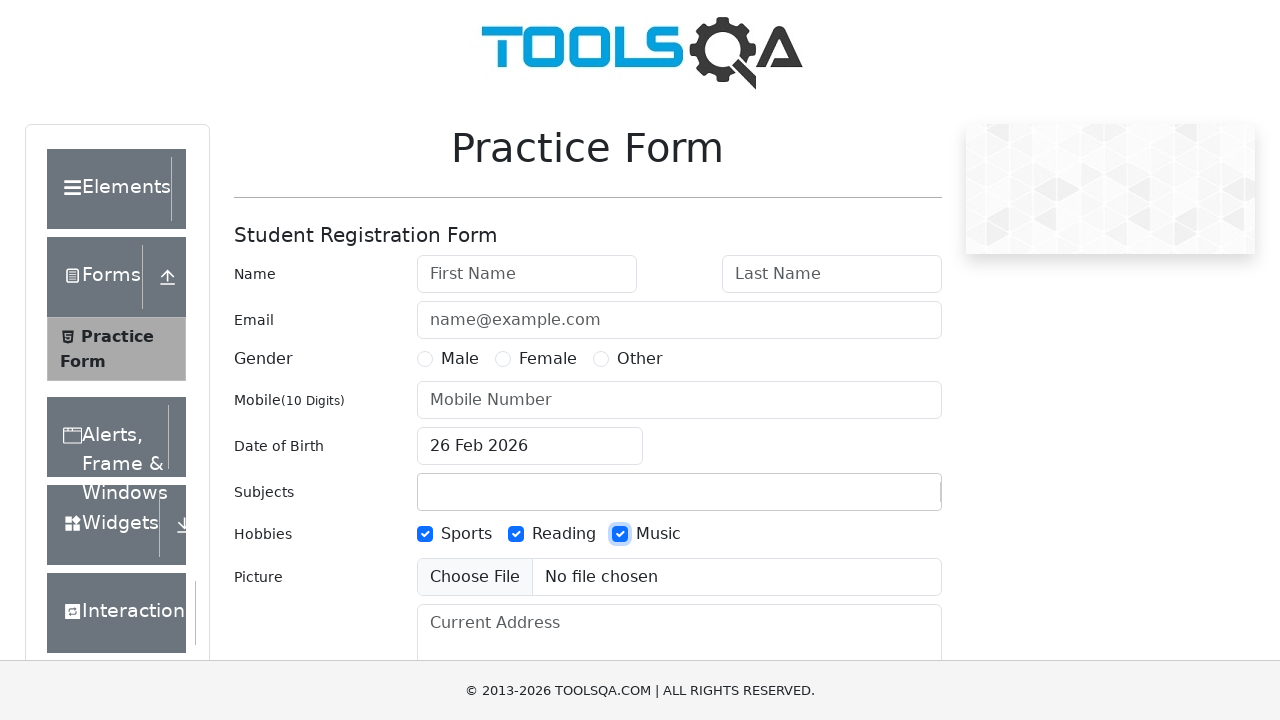